Navigates to the VWO application homepage and verifies the page title is "Login - VWO"

Starting URL: https://app.vwo.com

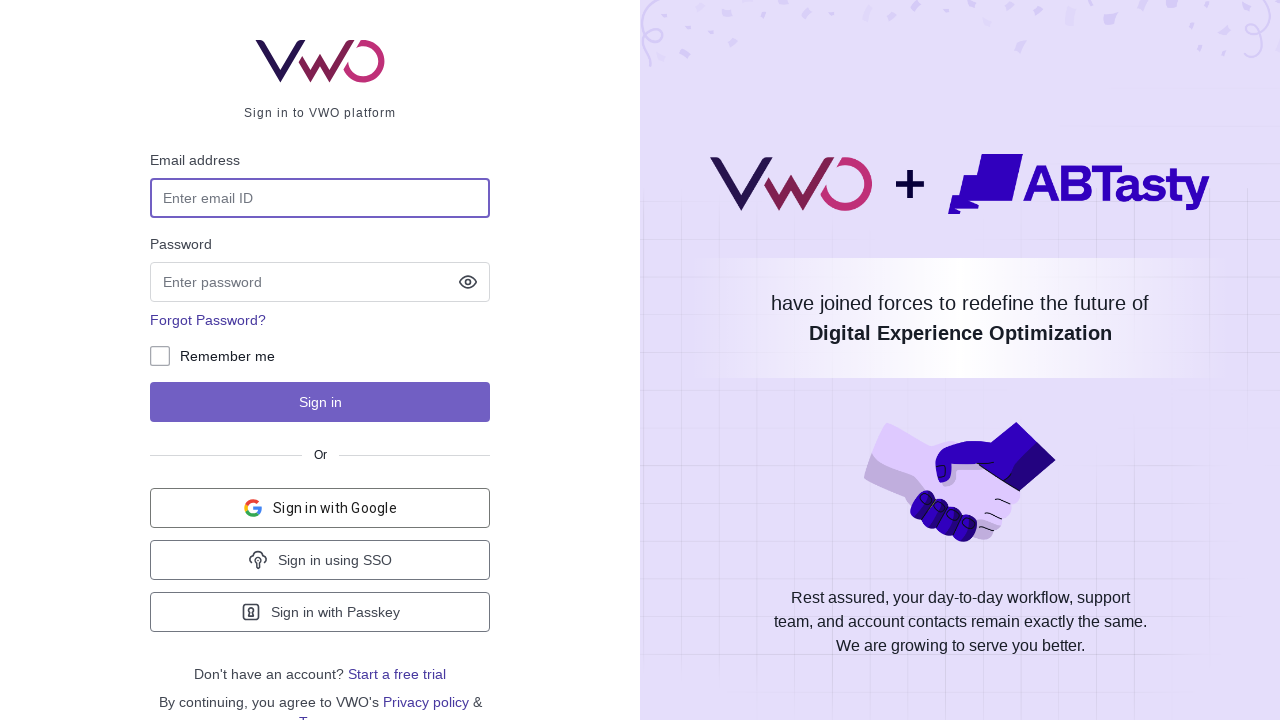

Navigated to VWO application homepage at https://app.vwo.com
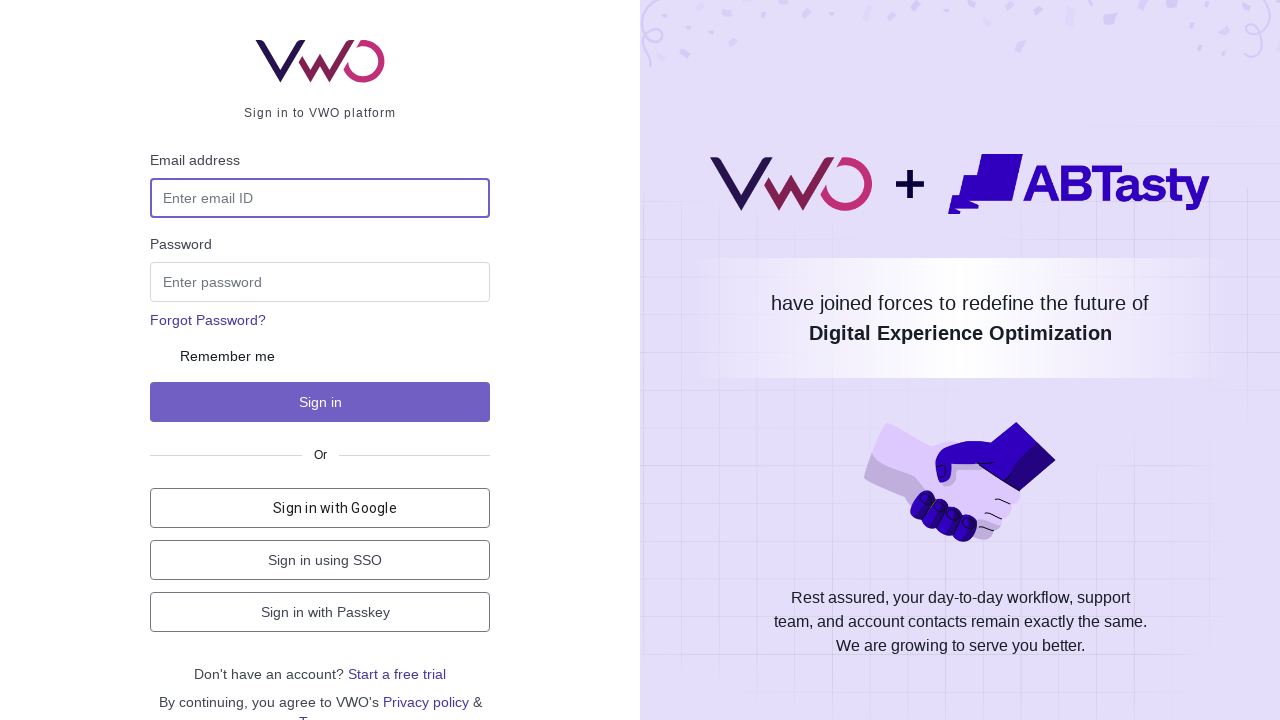

Verified page title is 'Login - VWO'
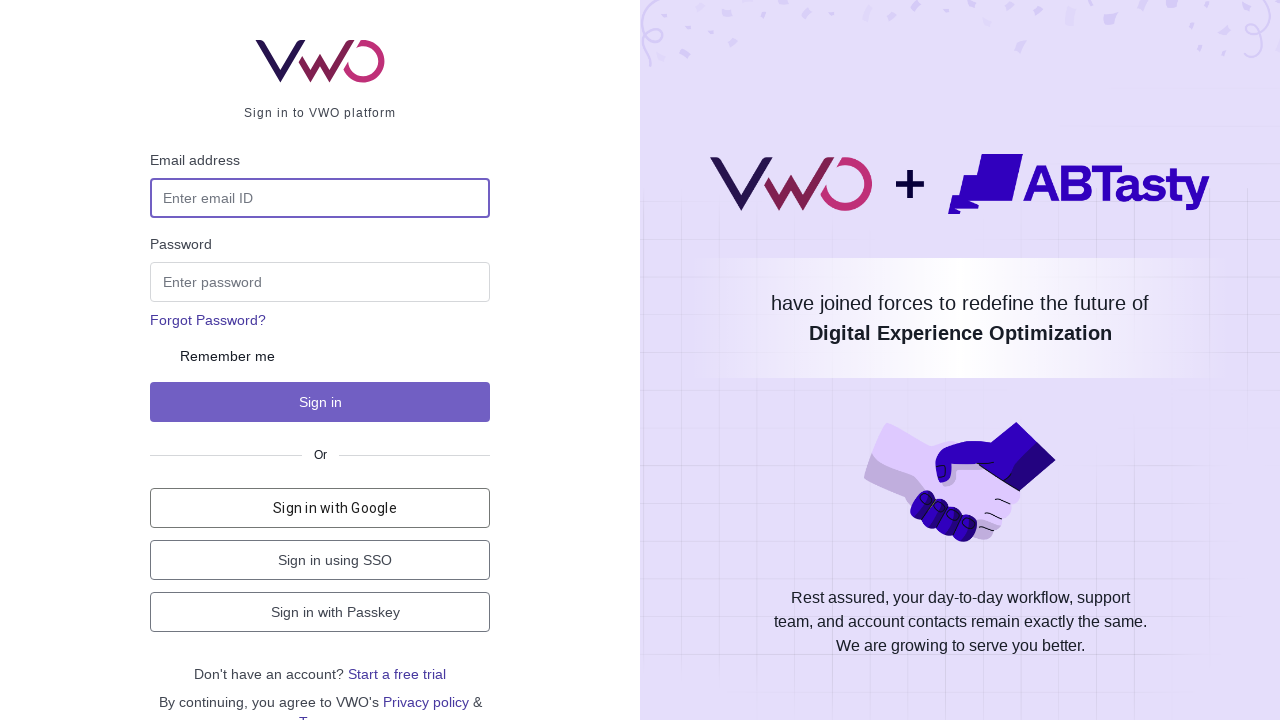

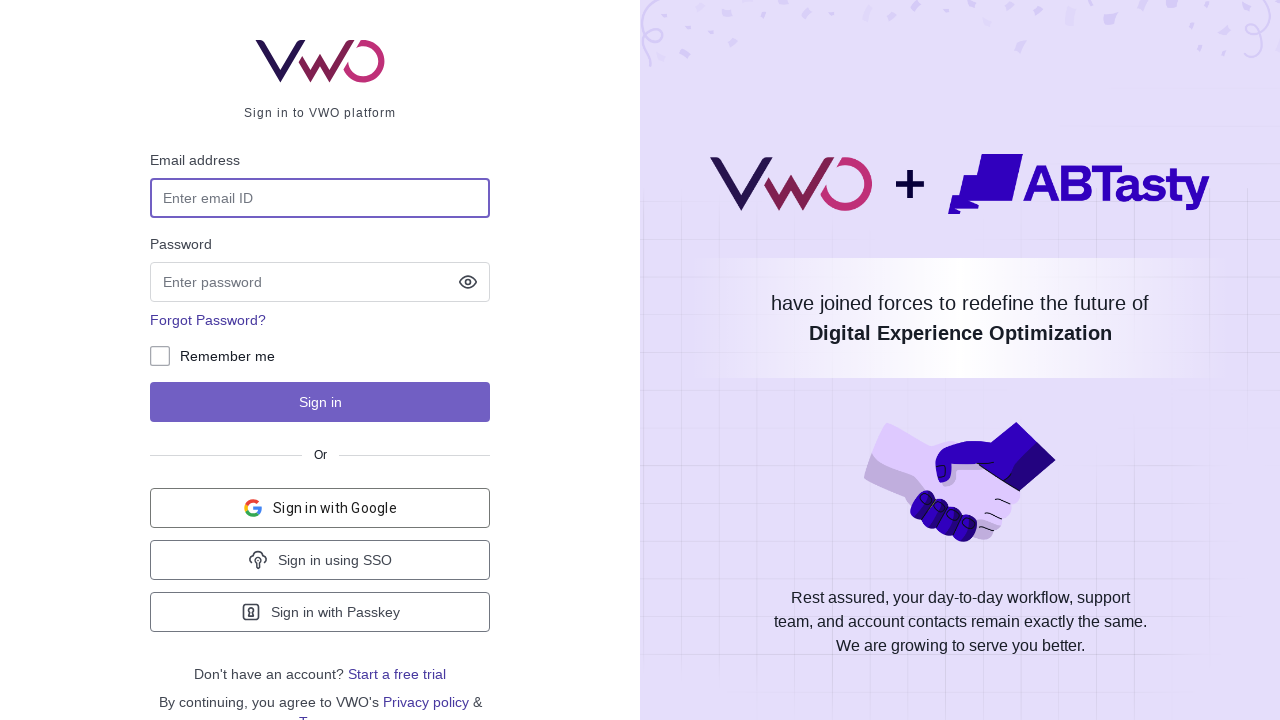